Tests implicit wait functionality by clicking a start button and verifying that dynamic content "Hello World!" appears after loading

Starting URL: http://the-internet.herokuapp.com/dynamic_loading/2

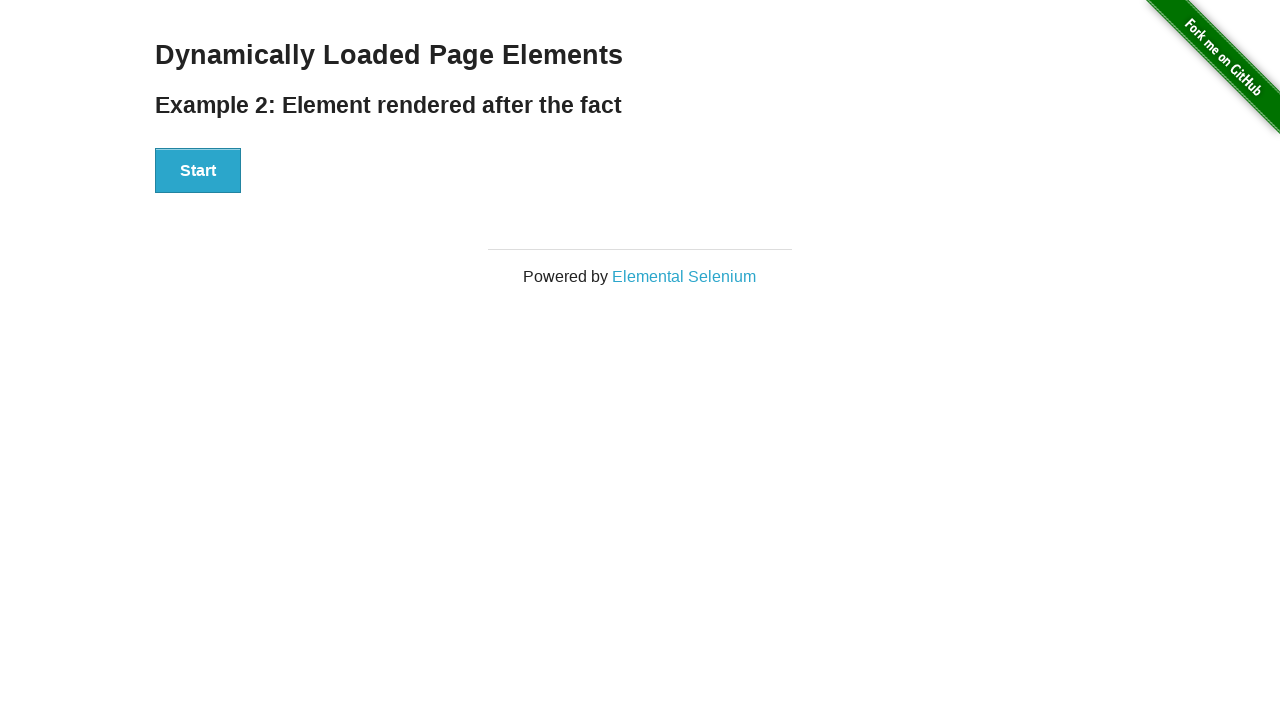

Clicked the start button to initiate dynamic content loading at (198, 171) on xpath=//*[@id='start']/button
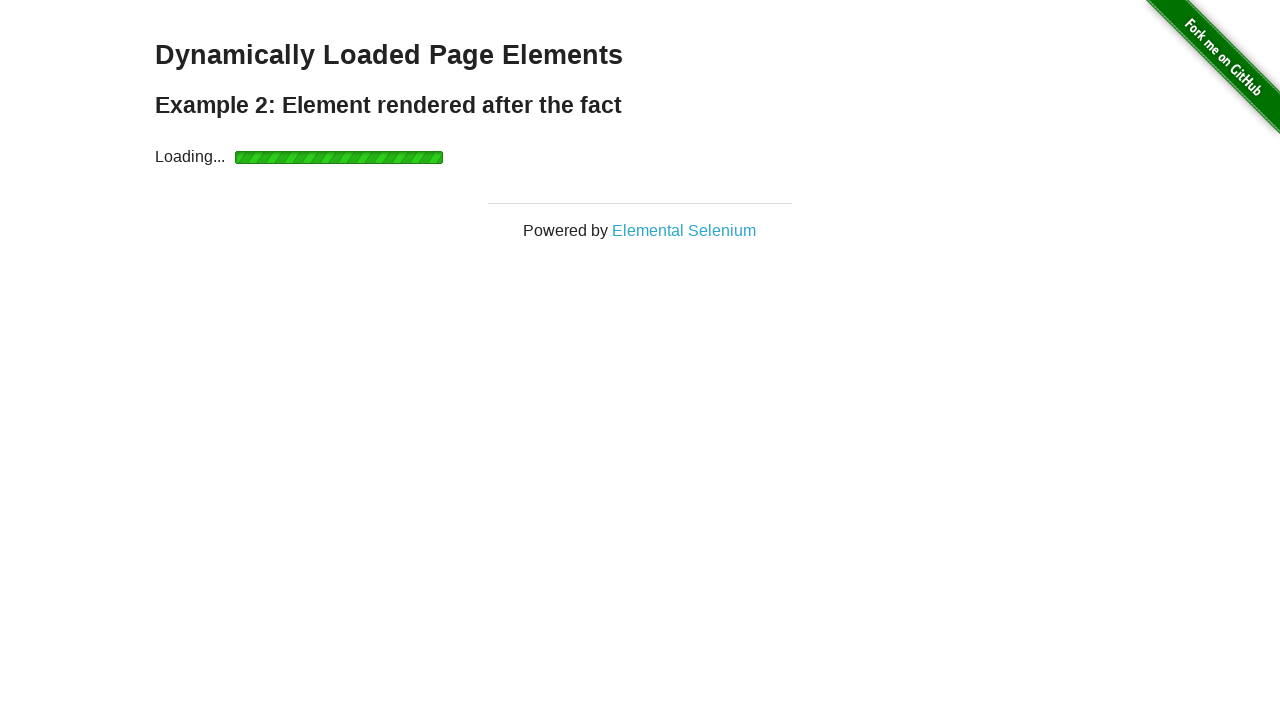

Waited for and verified that 'Hello World!' text appeared after loading
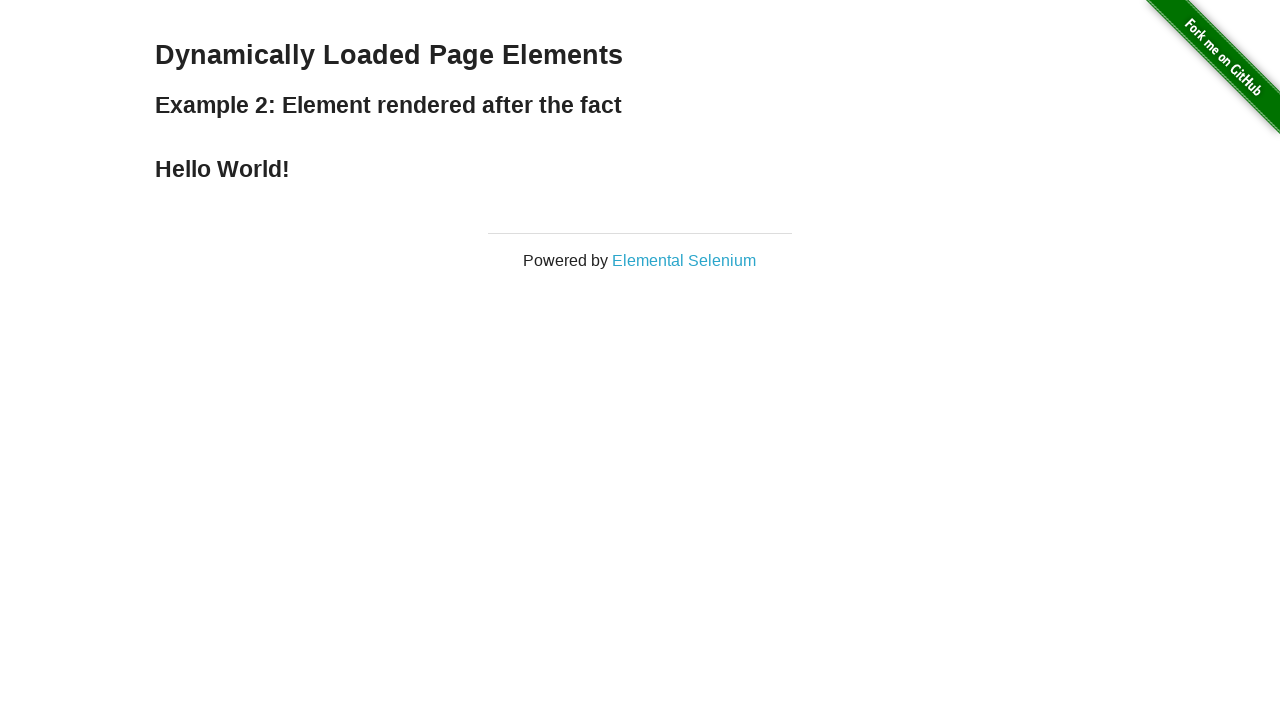

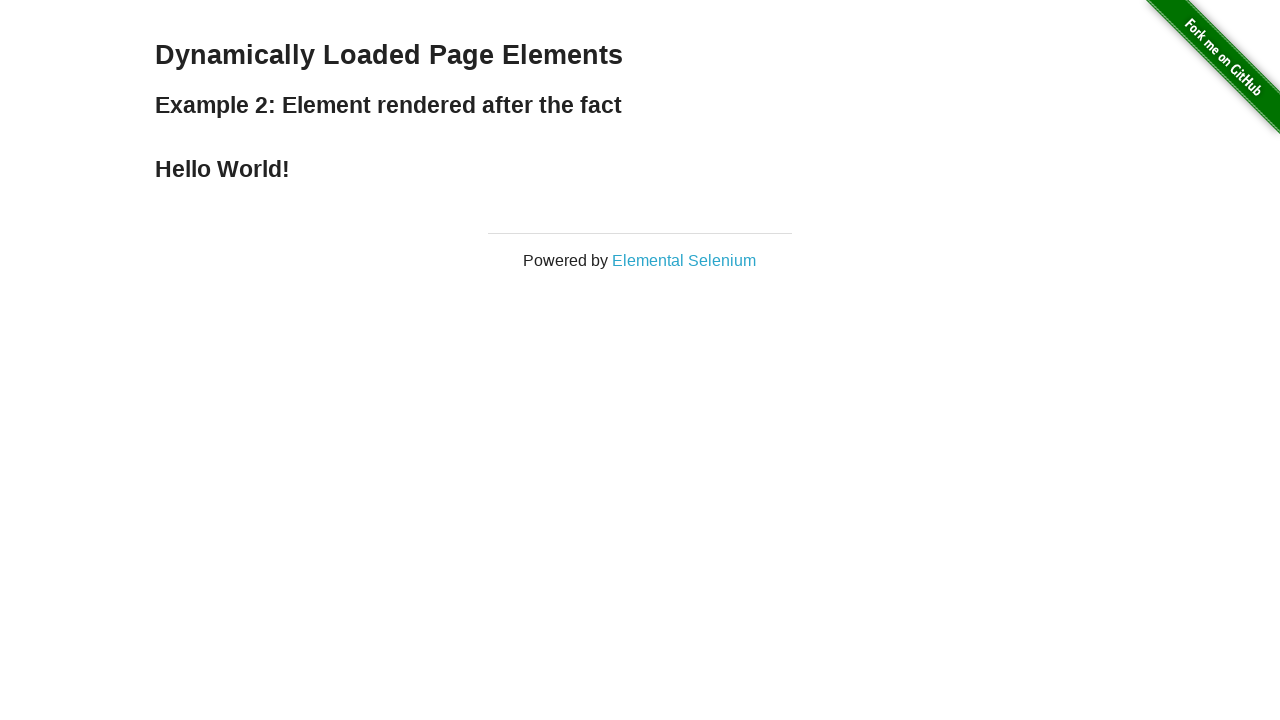